Tests form filling using CLASS_NAME selector by finding form-control elements and filling in first name, last name, and job title fields

Starting URL: https://formy-project.herokuapp.com/form

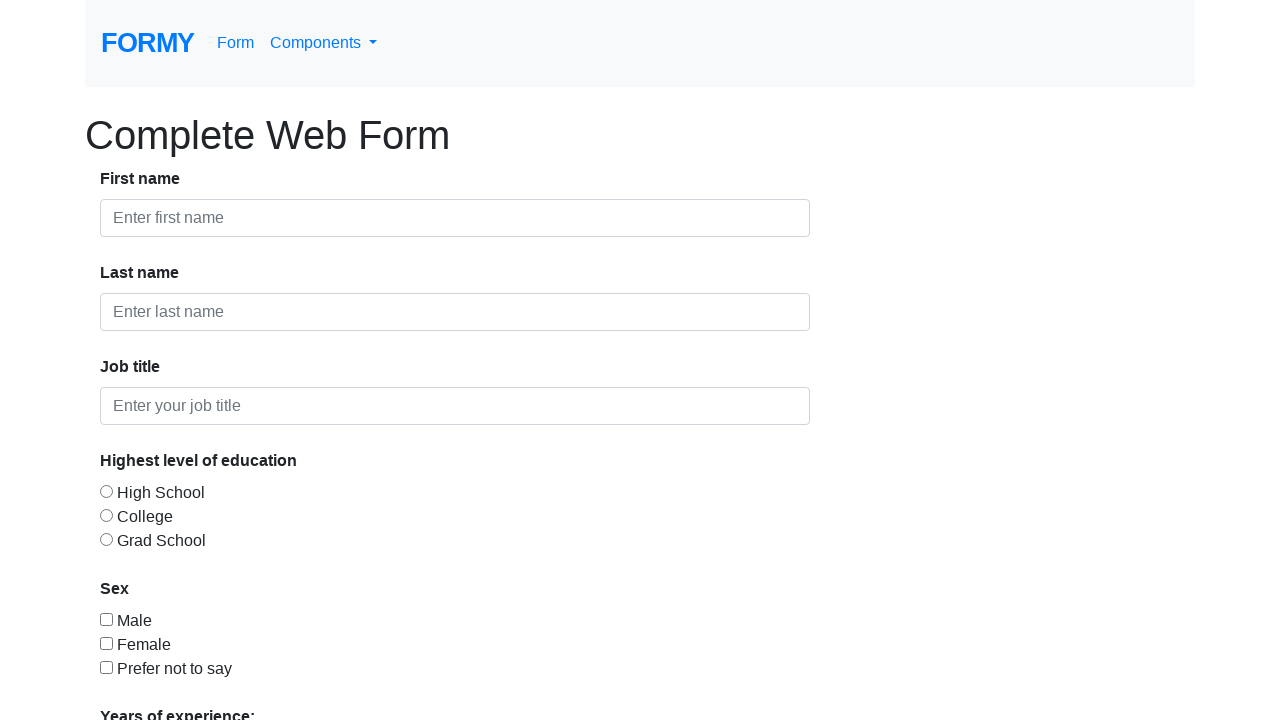

Located all form-control elements
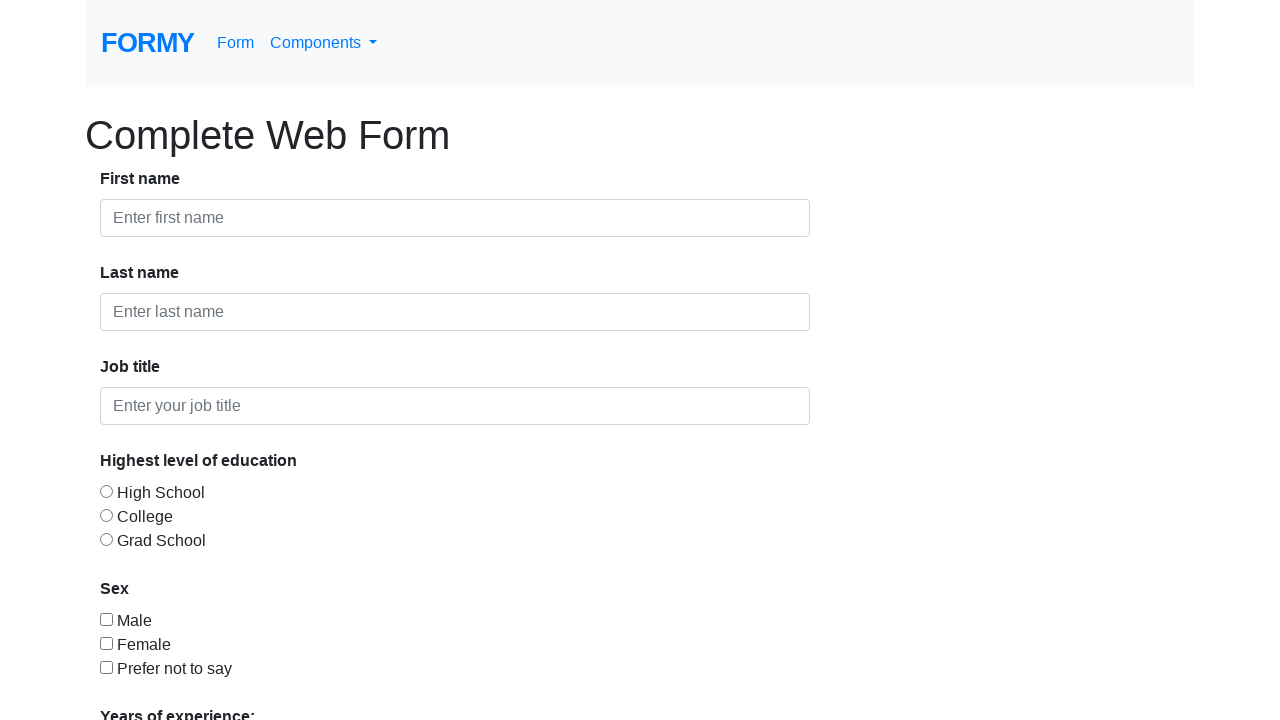

Filled first name field with 'Georgian' on .form-control >> nth=0
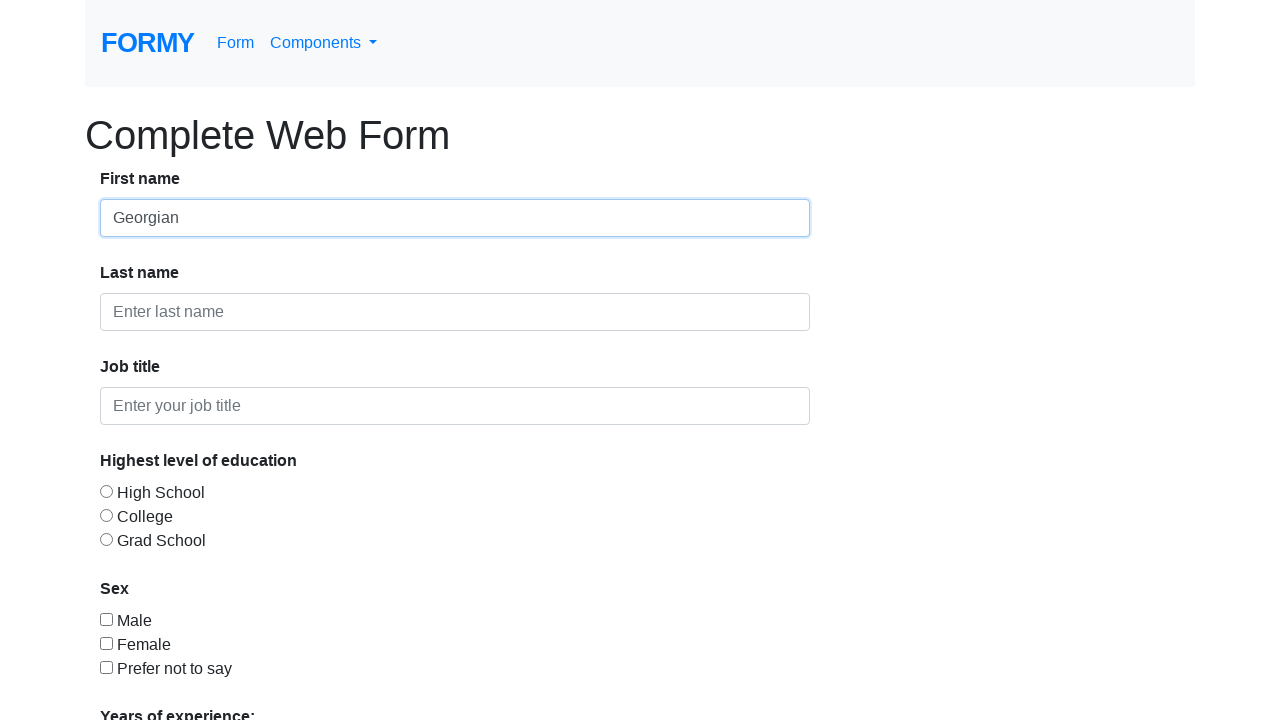

Filled last name field with 'Popa' on .form-control >> nth=1
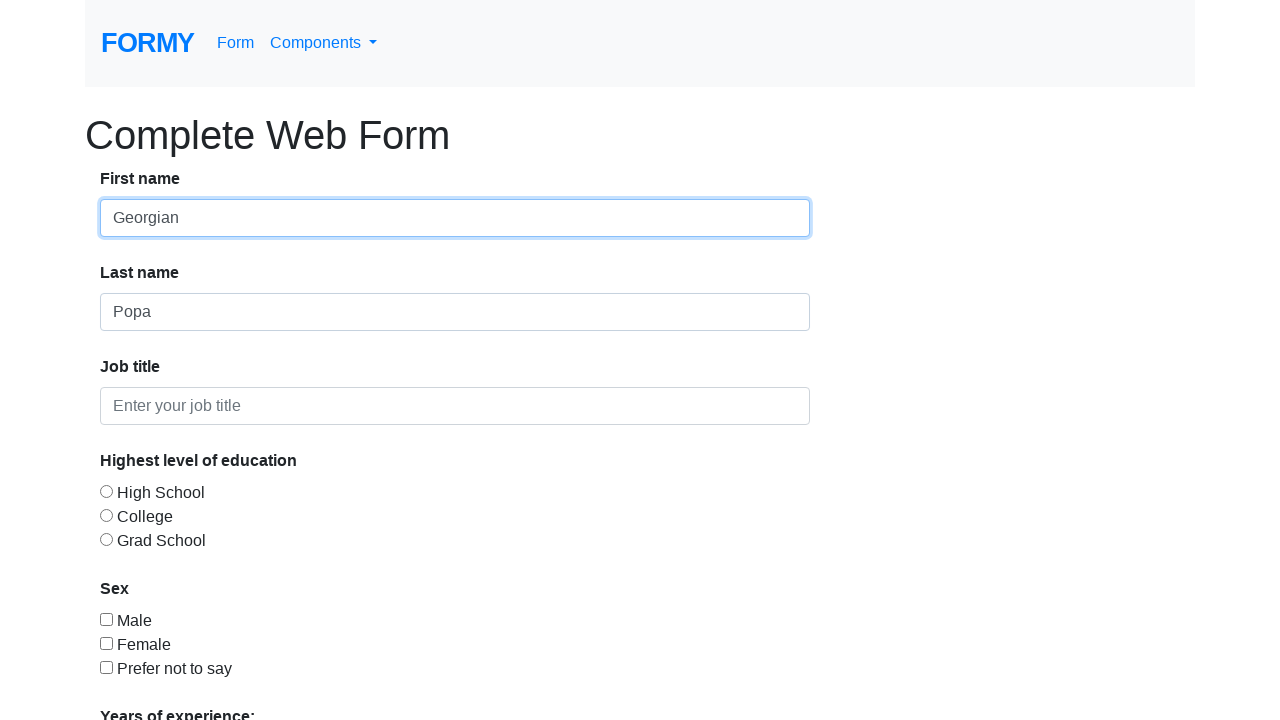

Filled job title field with 'QA' on .form-control >> nth=2
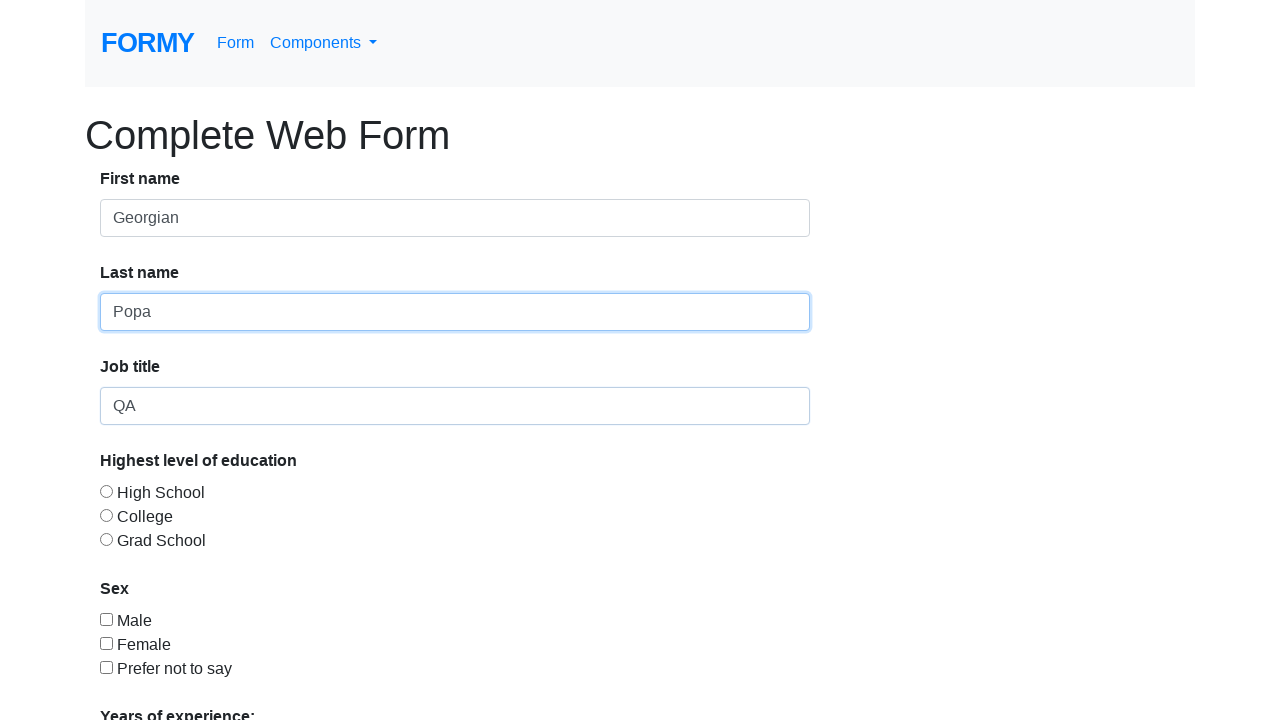

Clicked on date of birth field at (270, 519) on .form-control >> nth=3
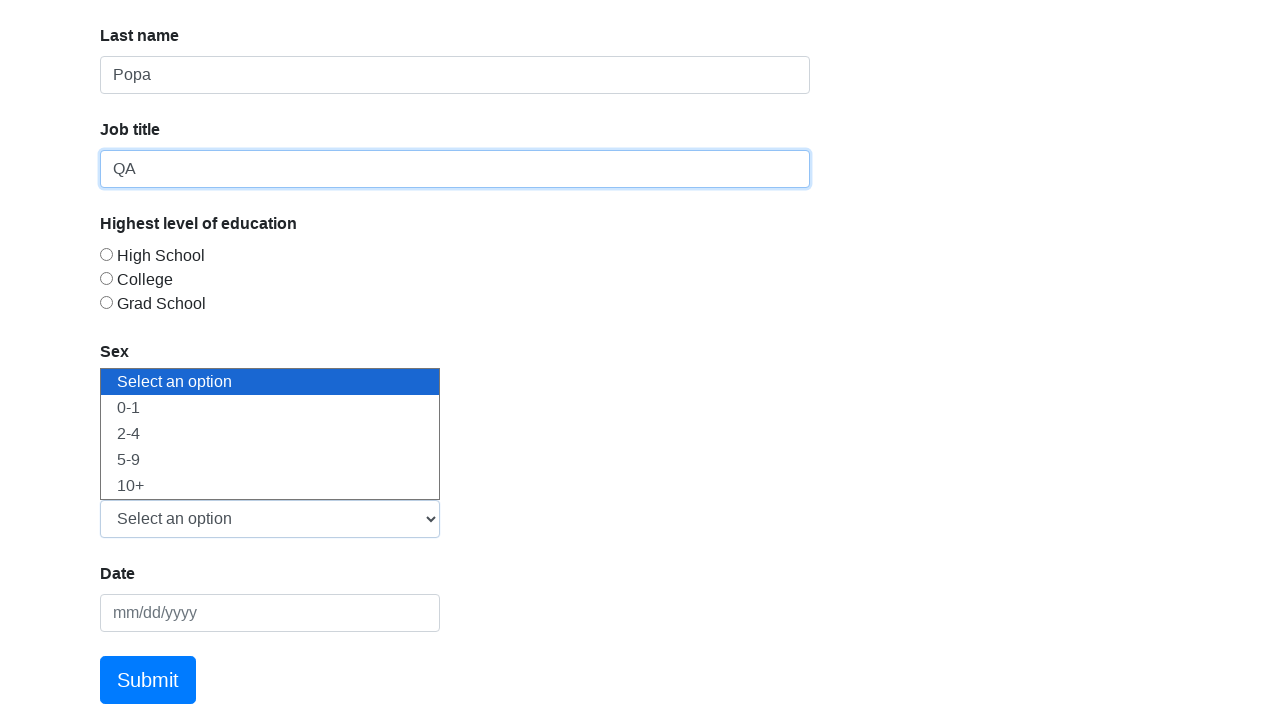

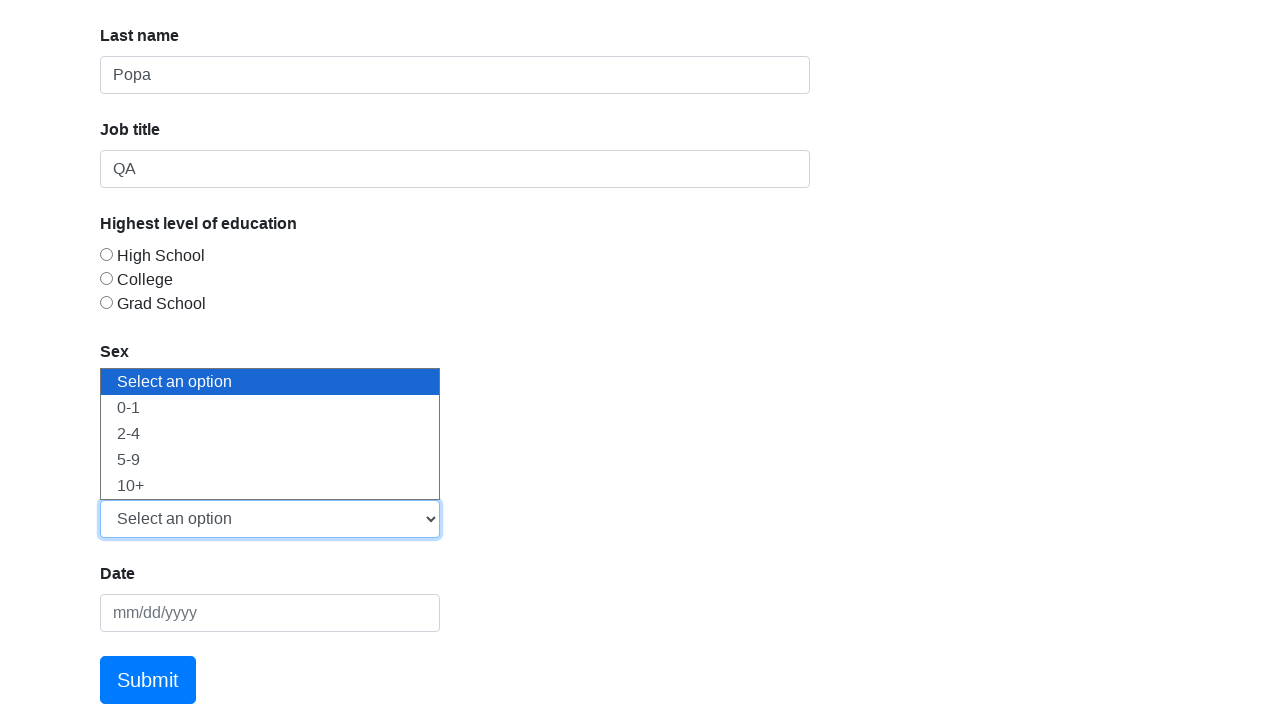